Tests dynamic element loading by clicking a start button and waiting for a welcome message to appear

Starting URL: https://syntaxprojects.com/dynamic-elements-loading.php

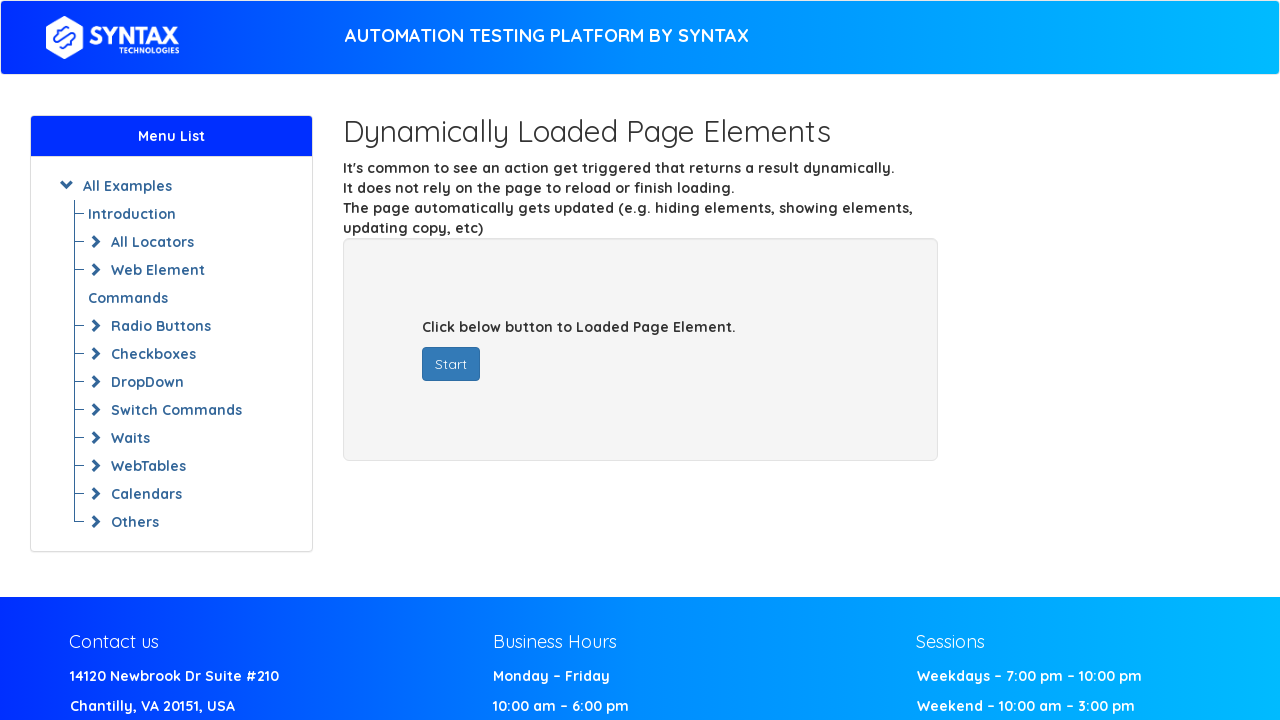

Navigated to dynamic elements loading page
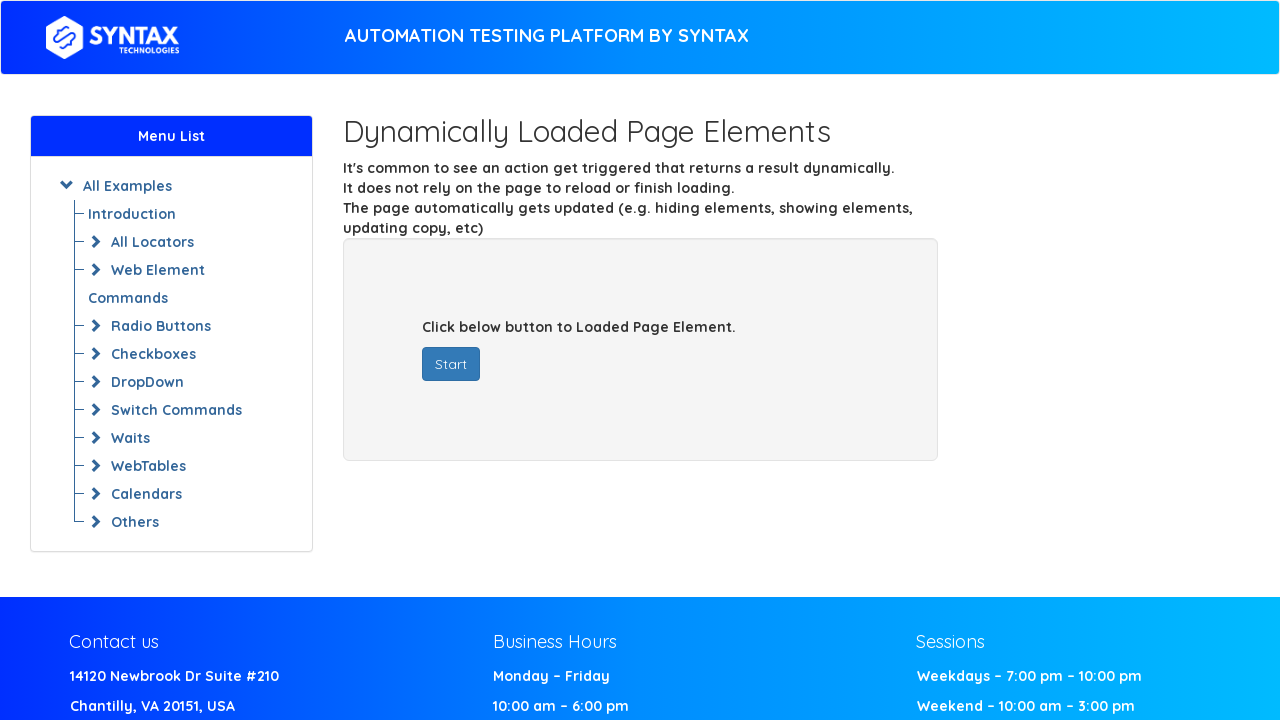

Clicked start button to trigger dynamic content loading at (451, 364) on #startButton
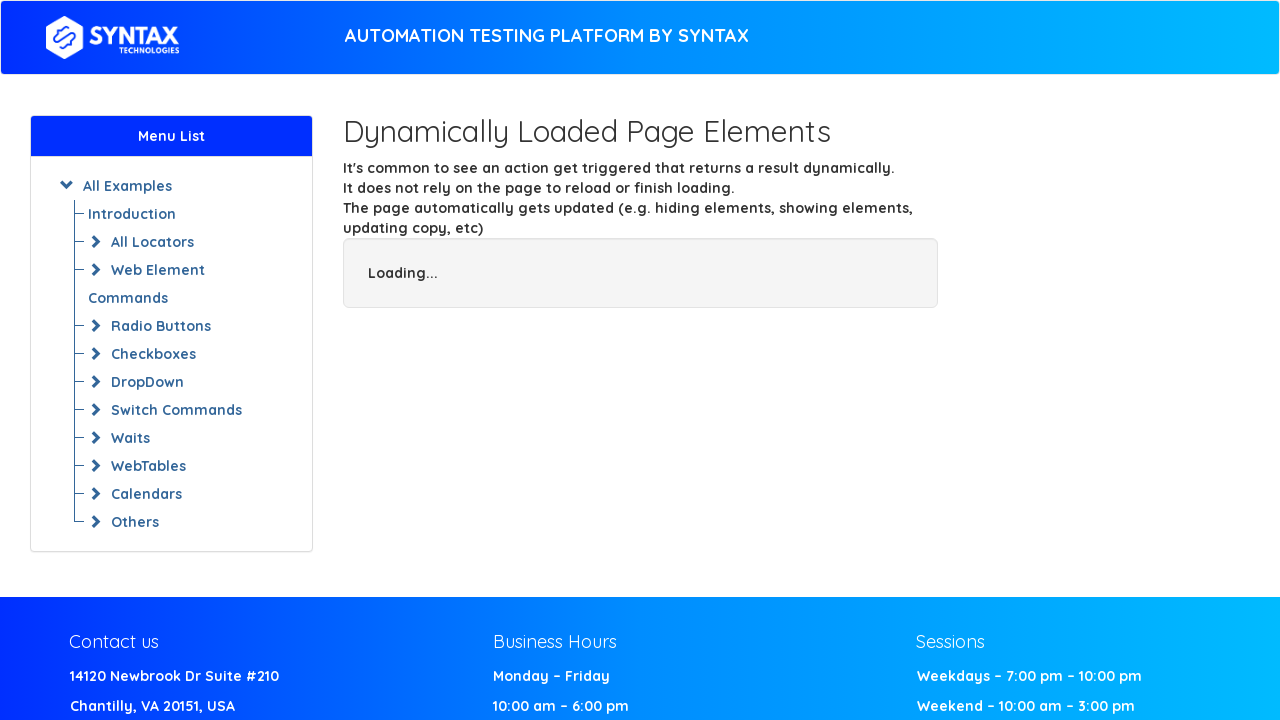

Welcome message appeared after waiting for dynamic element
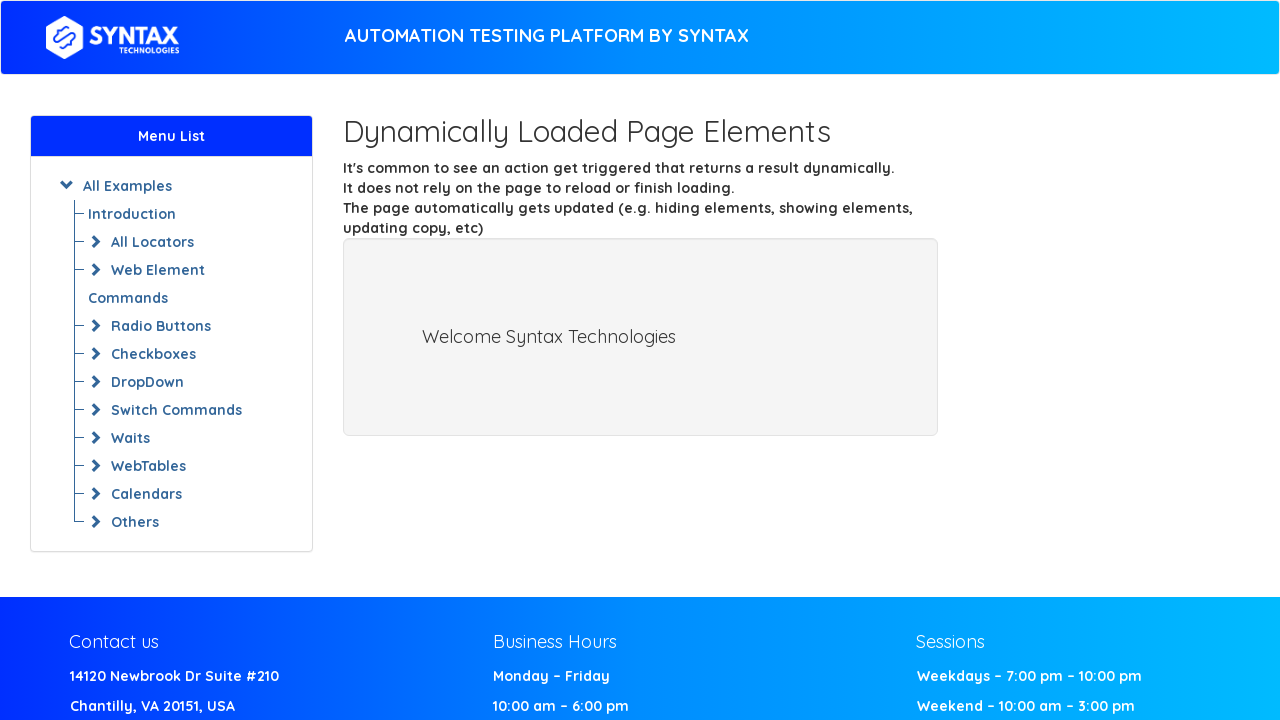

Located the dynamically loaded welcome message element
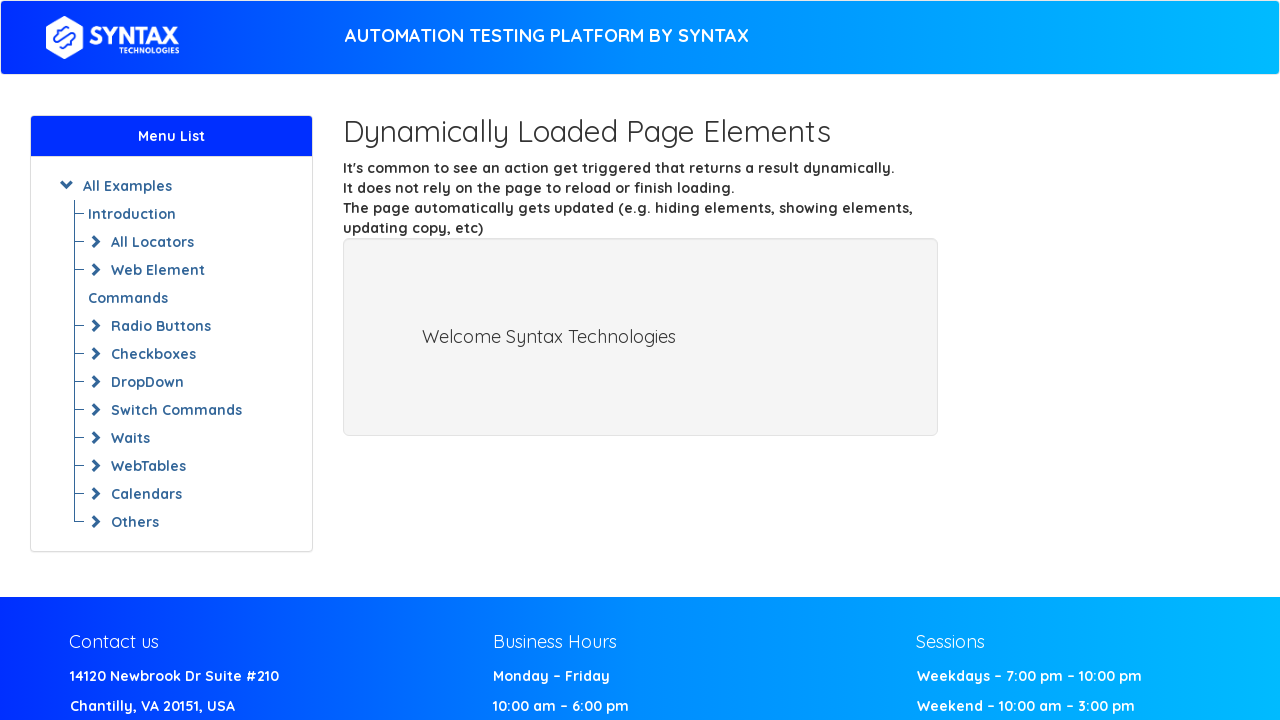

Extracted and printed welcome message text
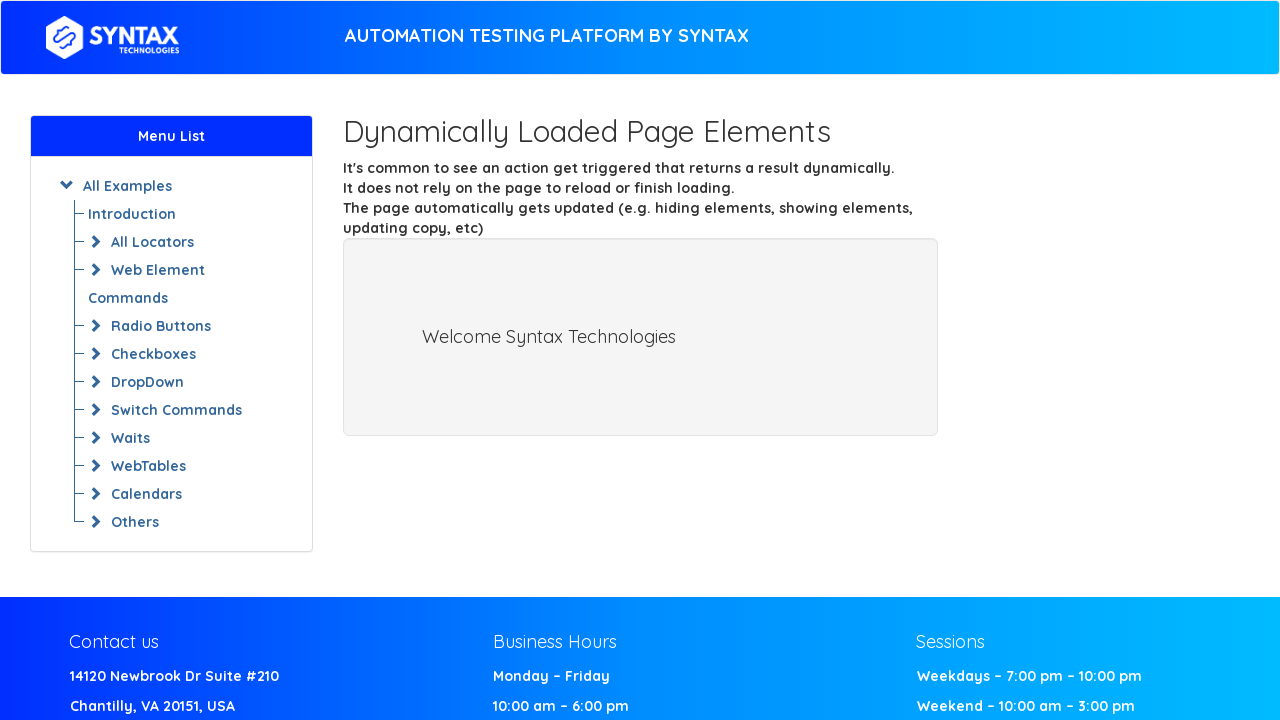

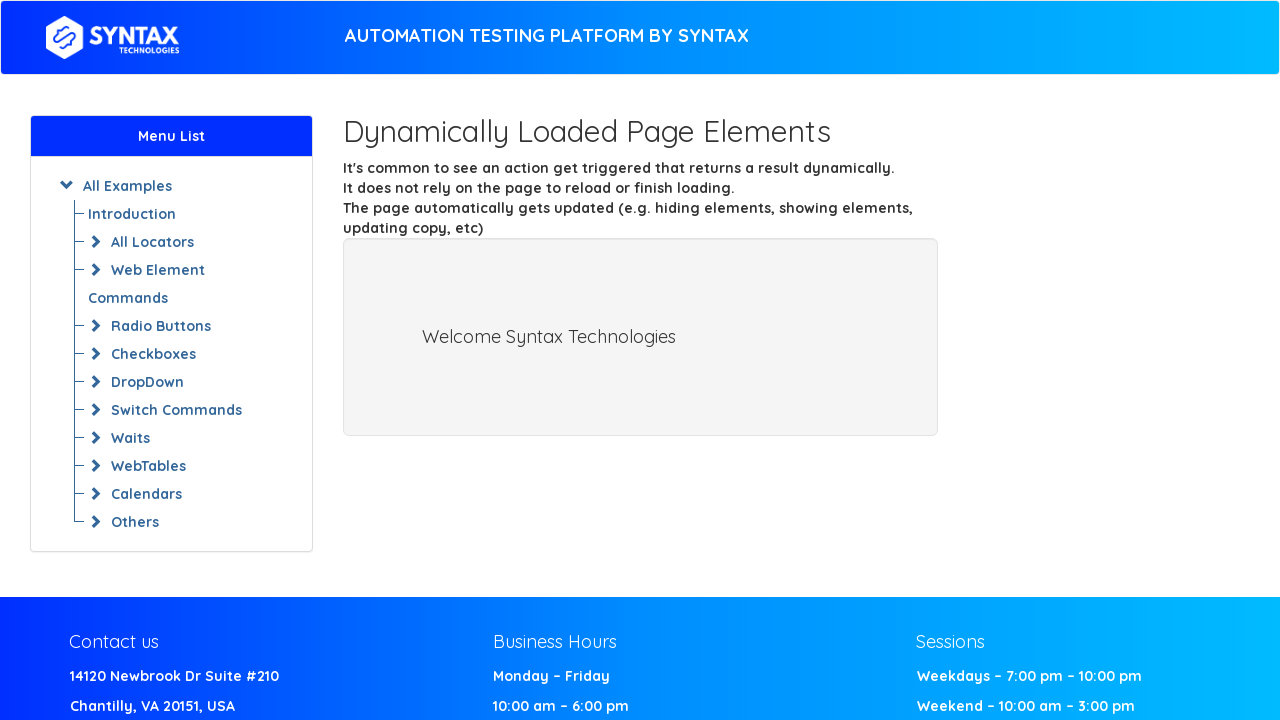